Tests drag and drop functionality by dragging a "Drag me" element and dropping it onto a "Drop here" target area, then verifies the text changes to "Dropped!"

Starting URL: https://demoqa.com/droppable

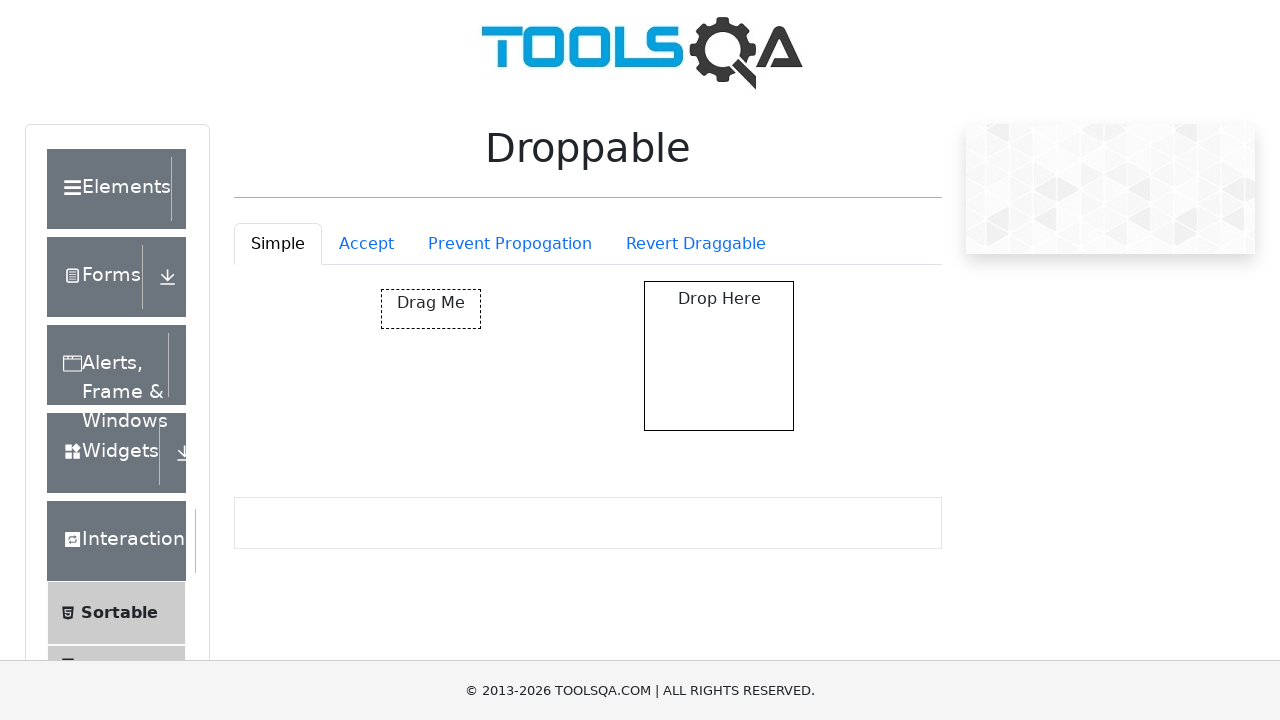

Located draggable element with id 'draggable'
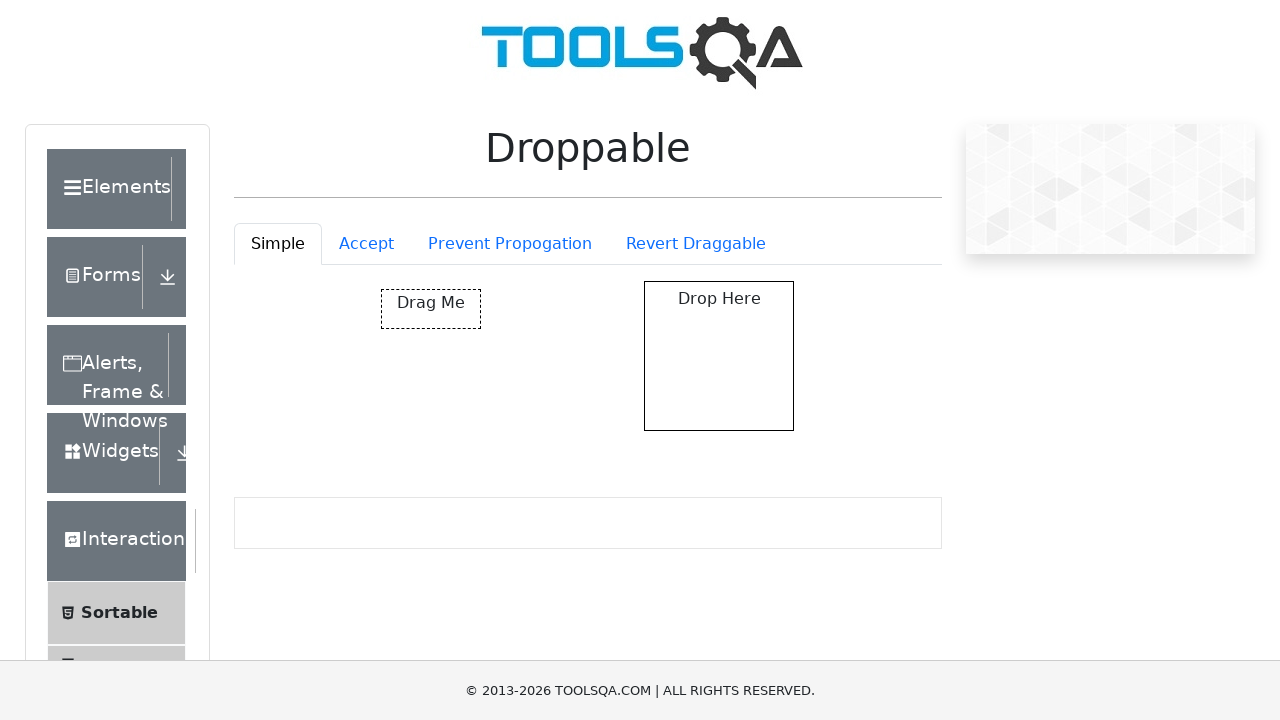

Located drop target element with id 'droppable'
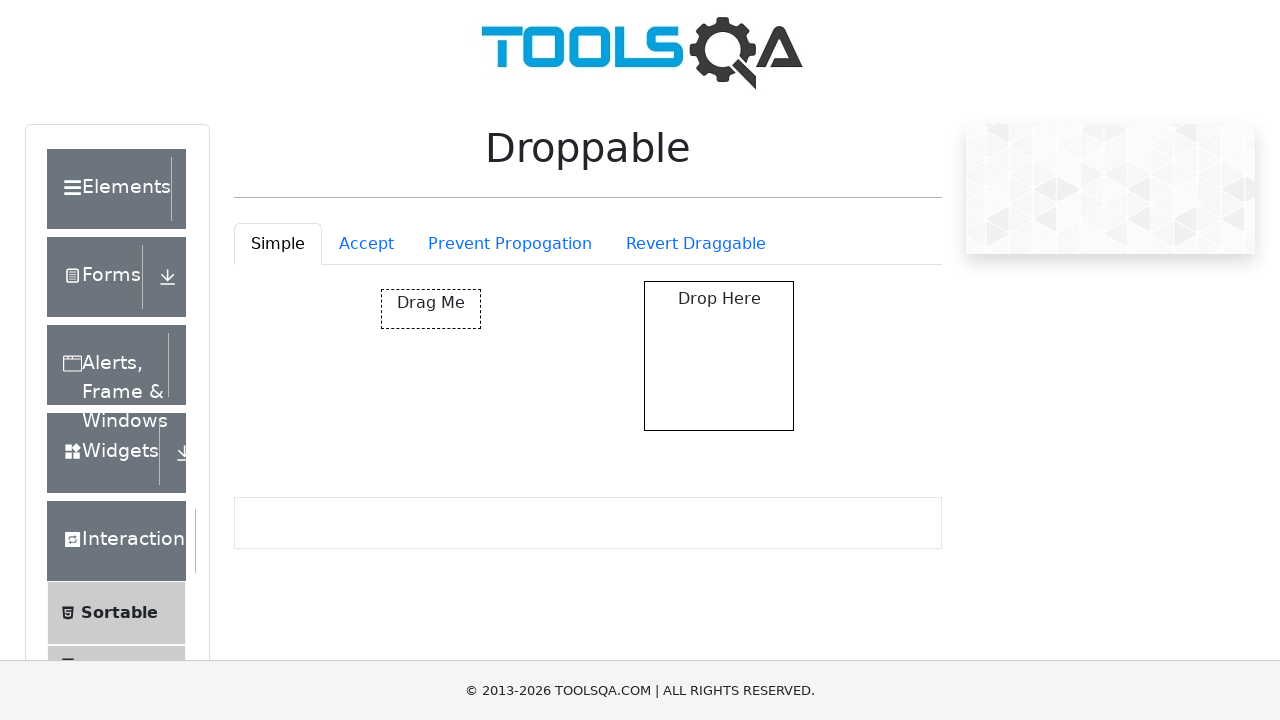

Dragged 'Drag me' element onto drop target at (719, 356)
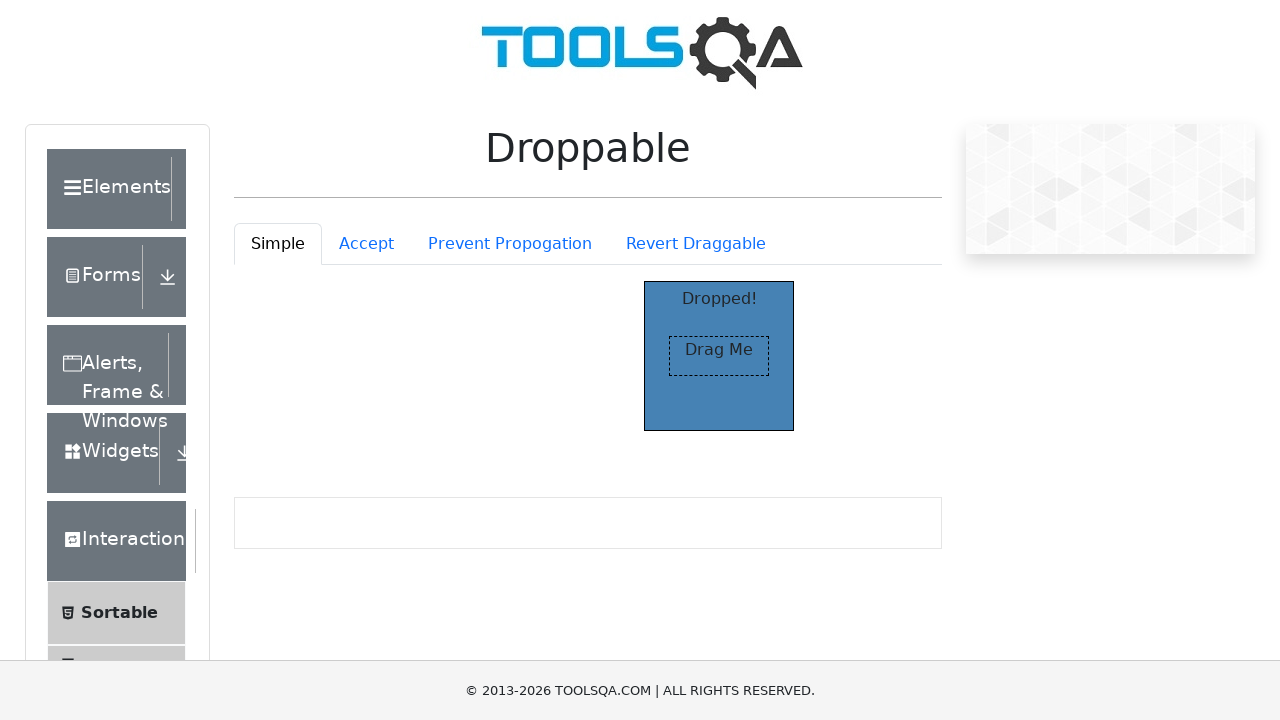

Waited for 'Dropped!' text to appear
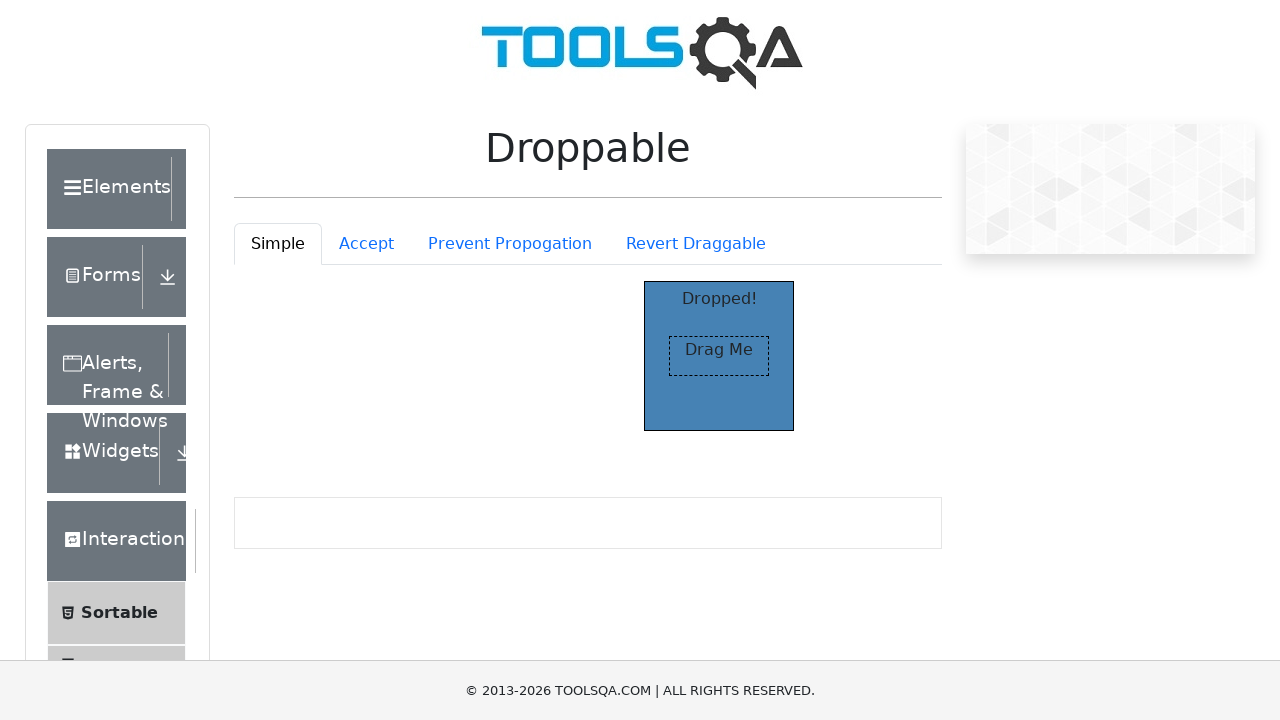

Retrieved text content from dropped element
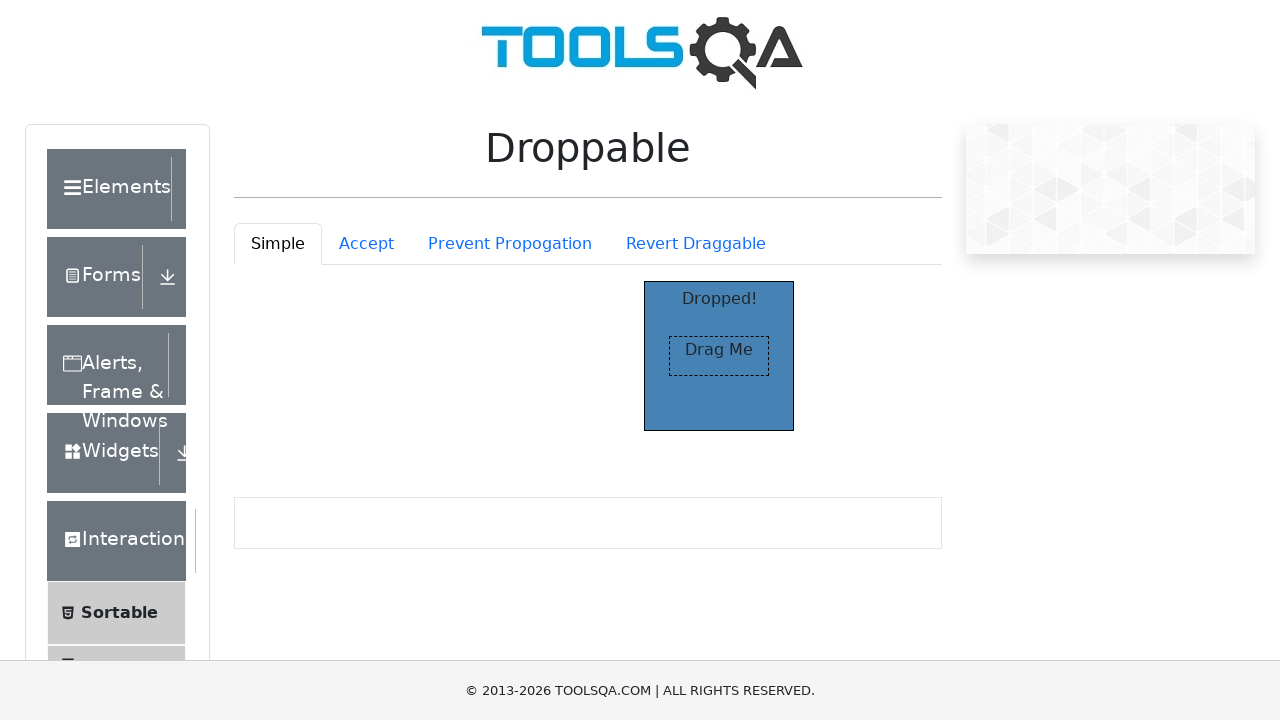

Verified drop target text changed to 'Dropped!'
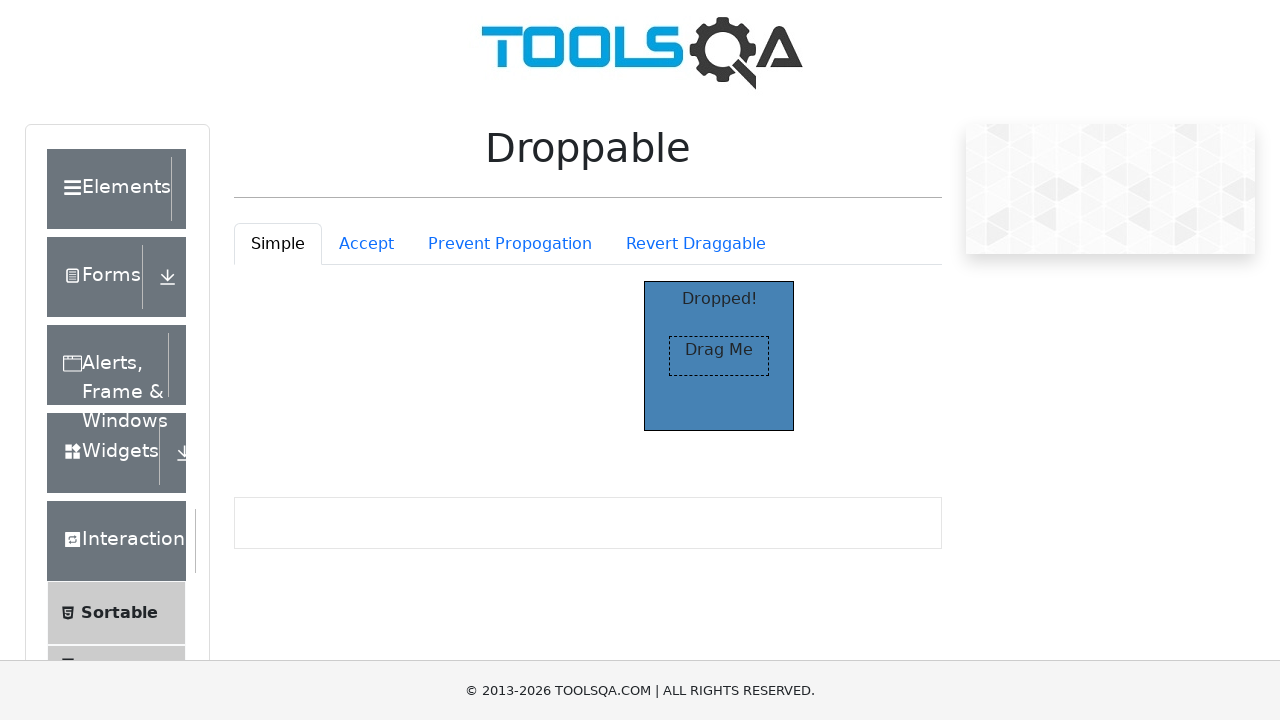

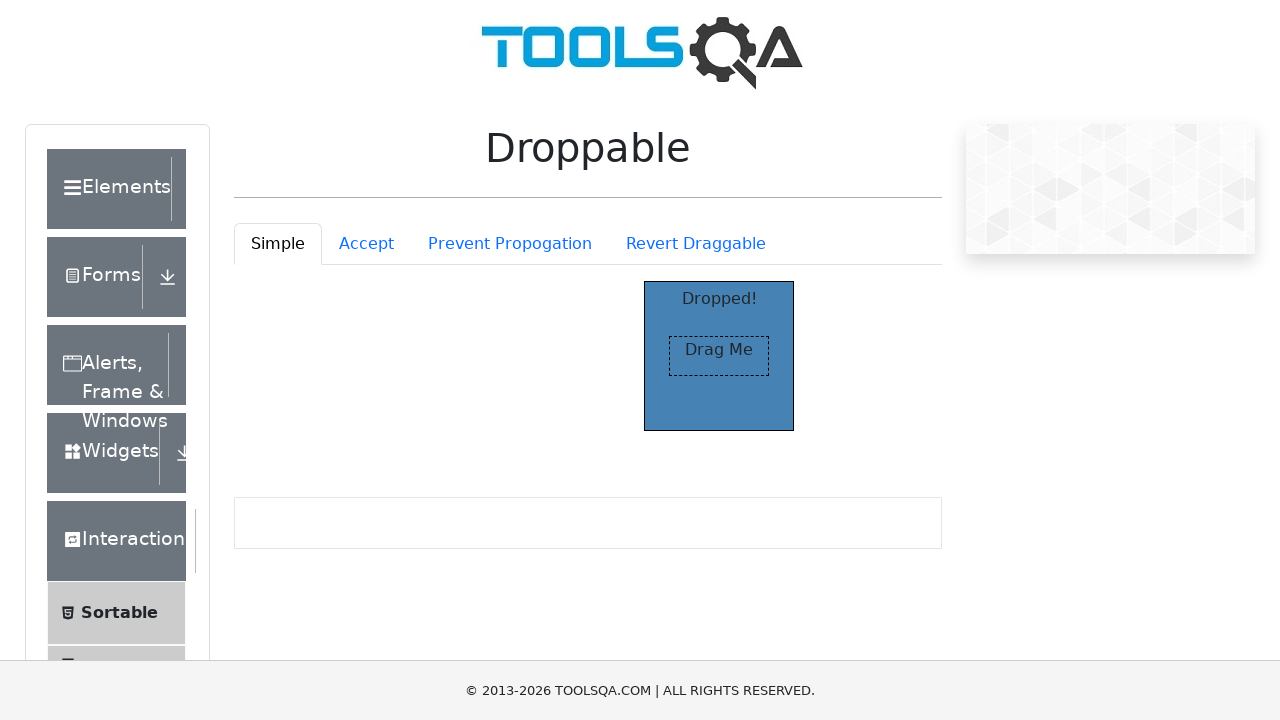